Tests that the currently applied filter link is highlighted with selected class

Starting URL: https://demo.playwright.dev/todomvc

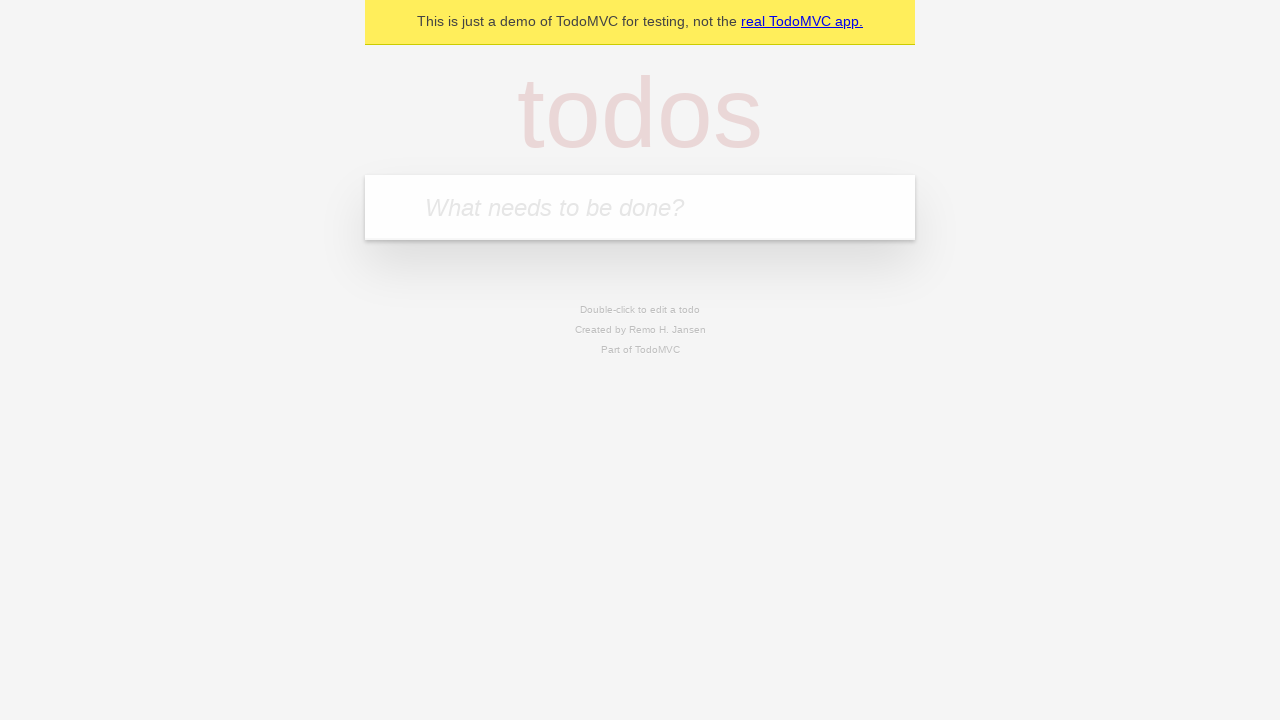

Filled todo input with 'buy some cheese' on internal:attr=[placeholder="What needs to be done?"i]
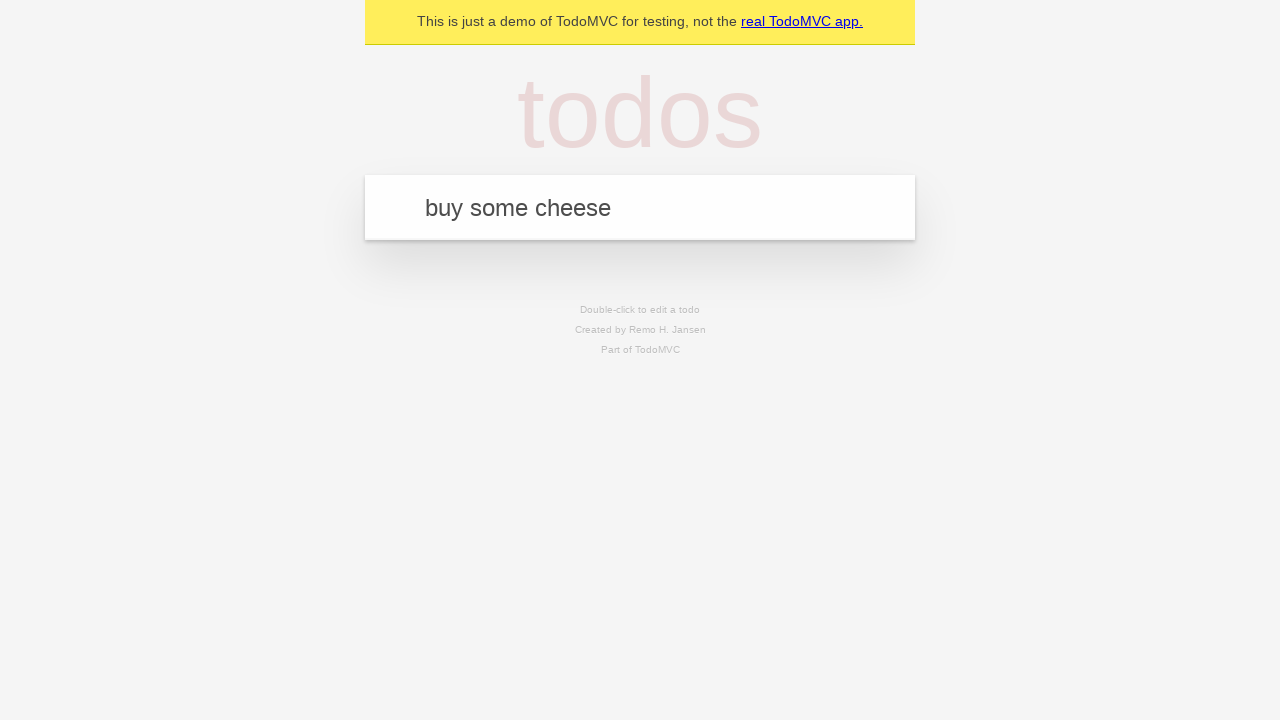

Pressed Enter to add todo 'buy some cheese' on internal:attr=[placeholder="What needs to be done?"i]
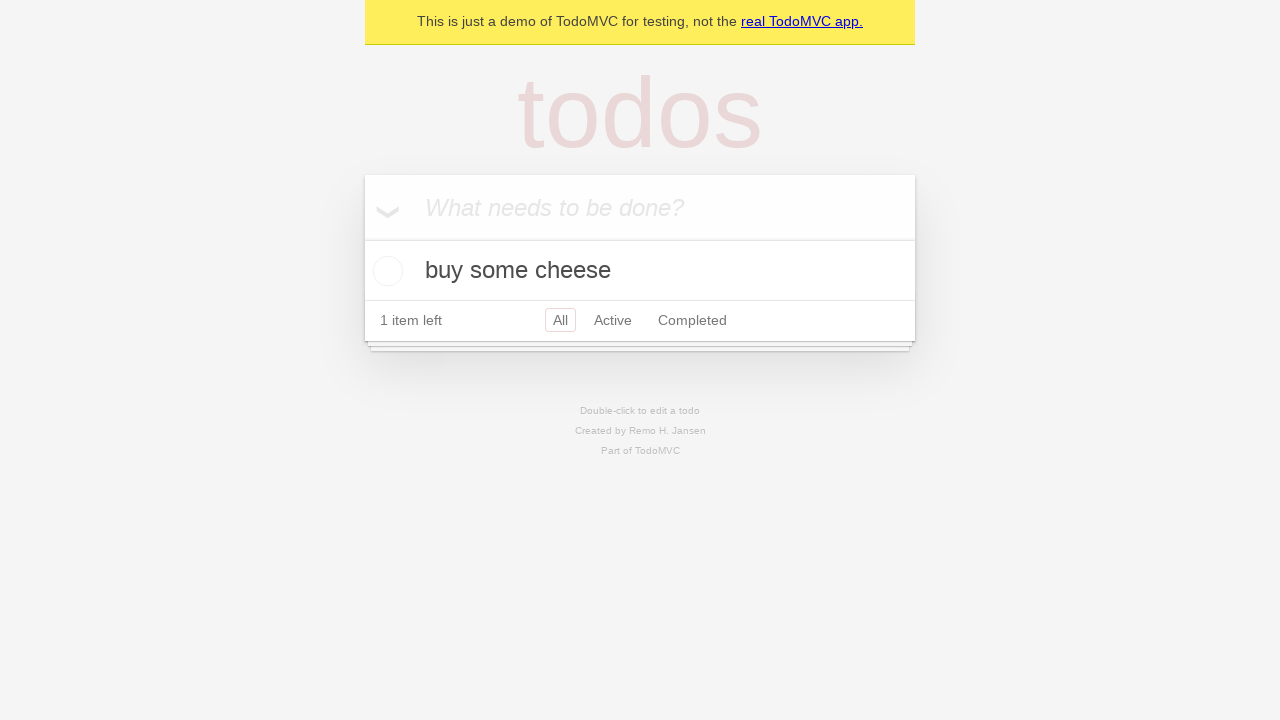

Filled todo input with 'feed the cat' on internal:attr=[placeholder="What needs to be done?"i]
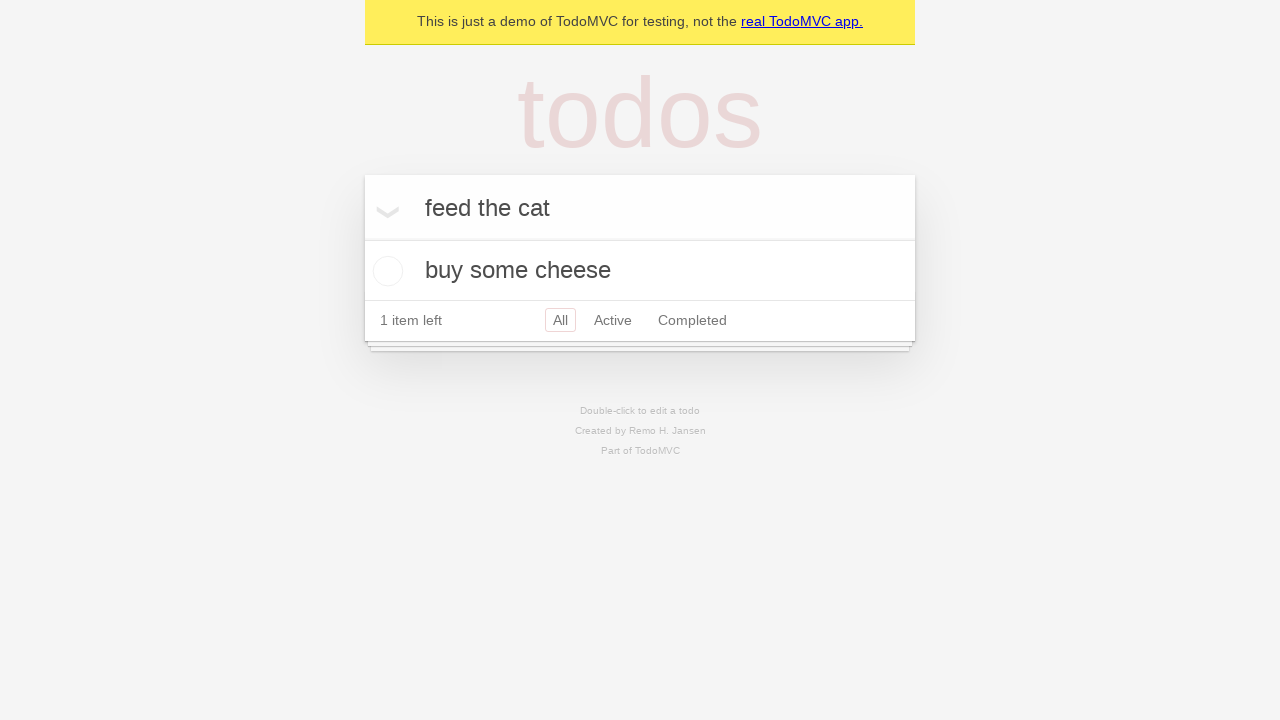

Pressed Enter to add todo 'feed the cat' on internal:attr=[placeholder="What needs to be done?"i]
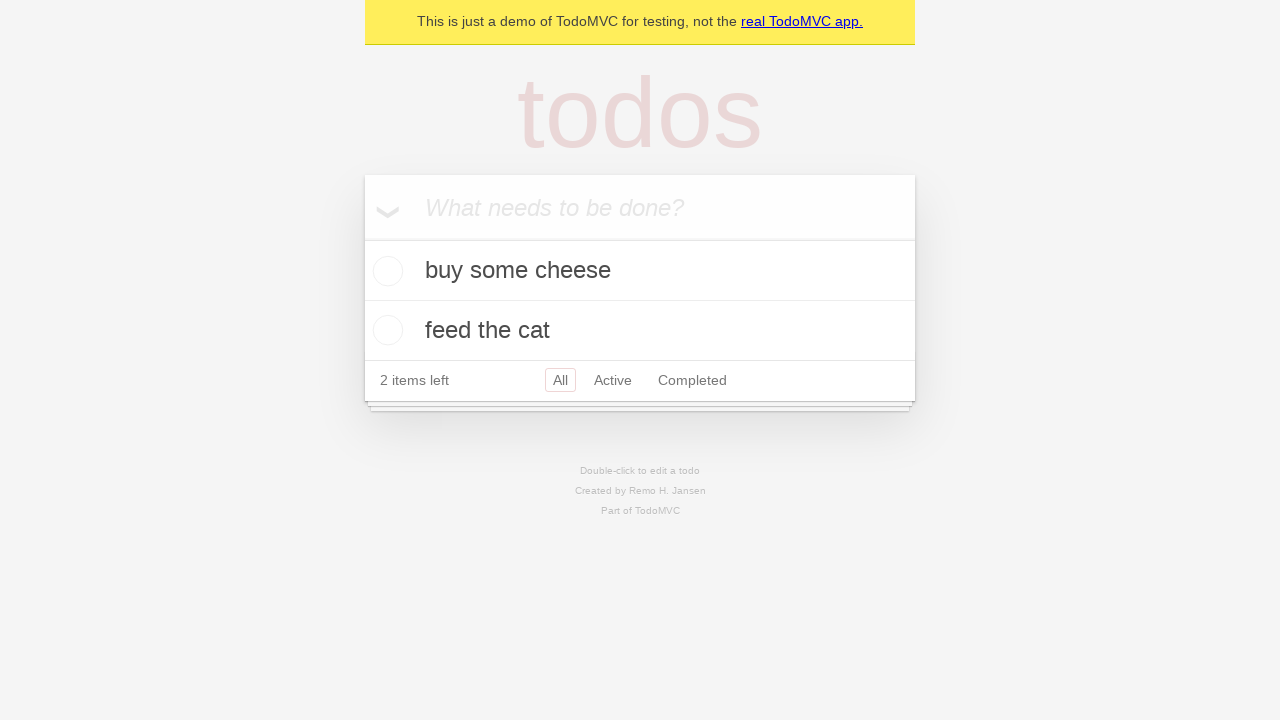

Filled todo input with 'book a doctors appointment' on internal:attr=[placeholder="What needs to be done?"i]
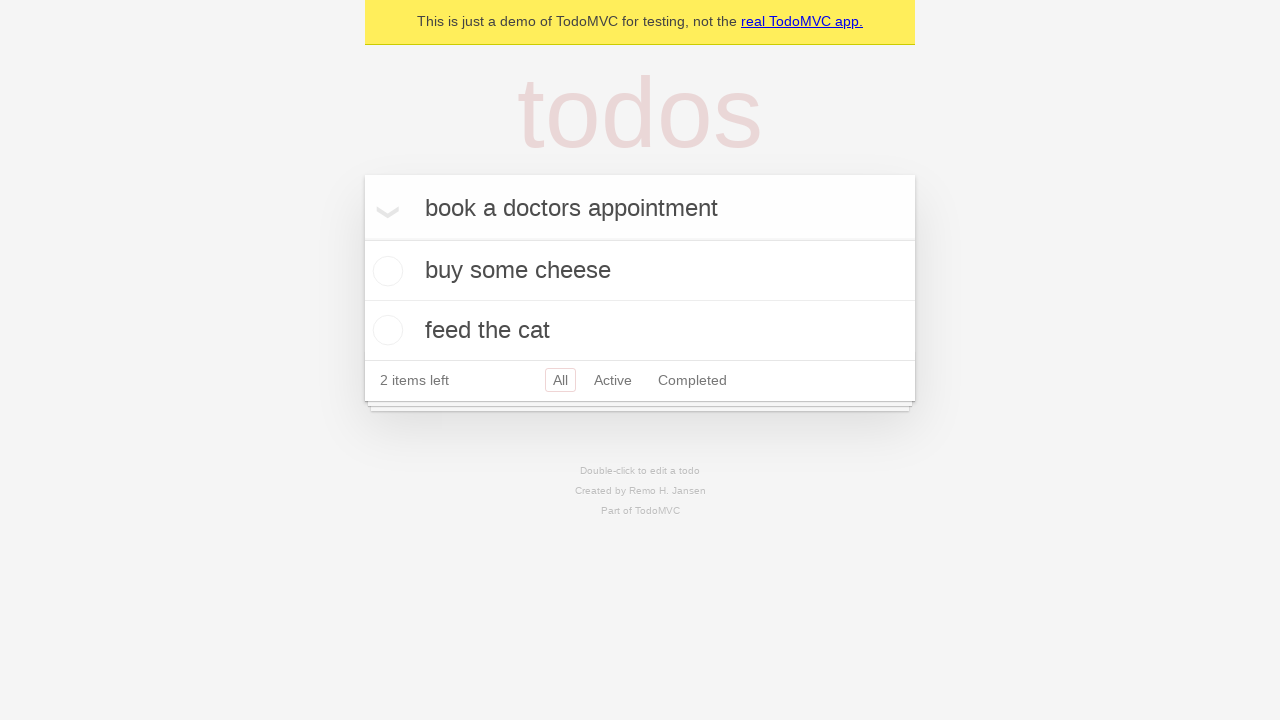

Pressed Enter to add todo 'book a doctors appointment' on internal:attr=[placeholder="What needs to be done?"i]
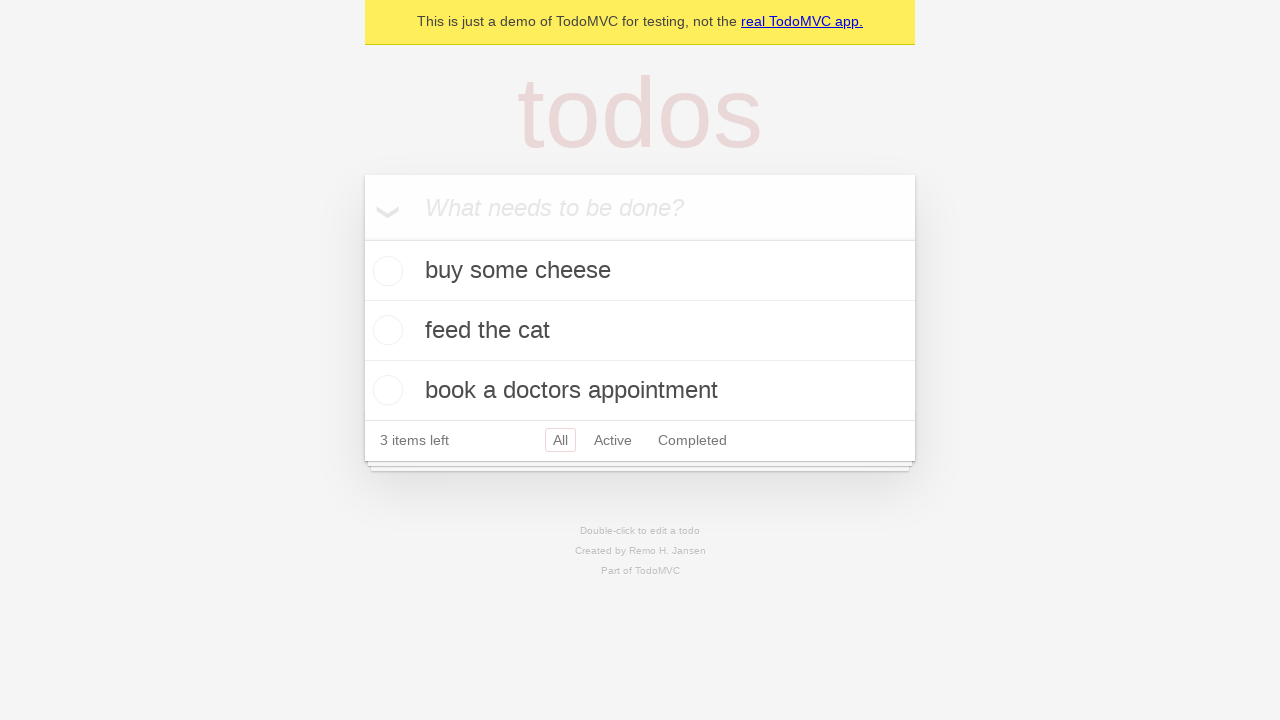

Waited for all 3 todo items to be added
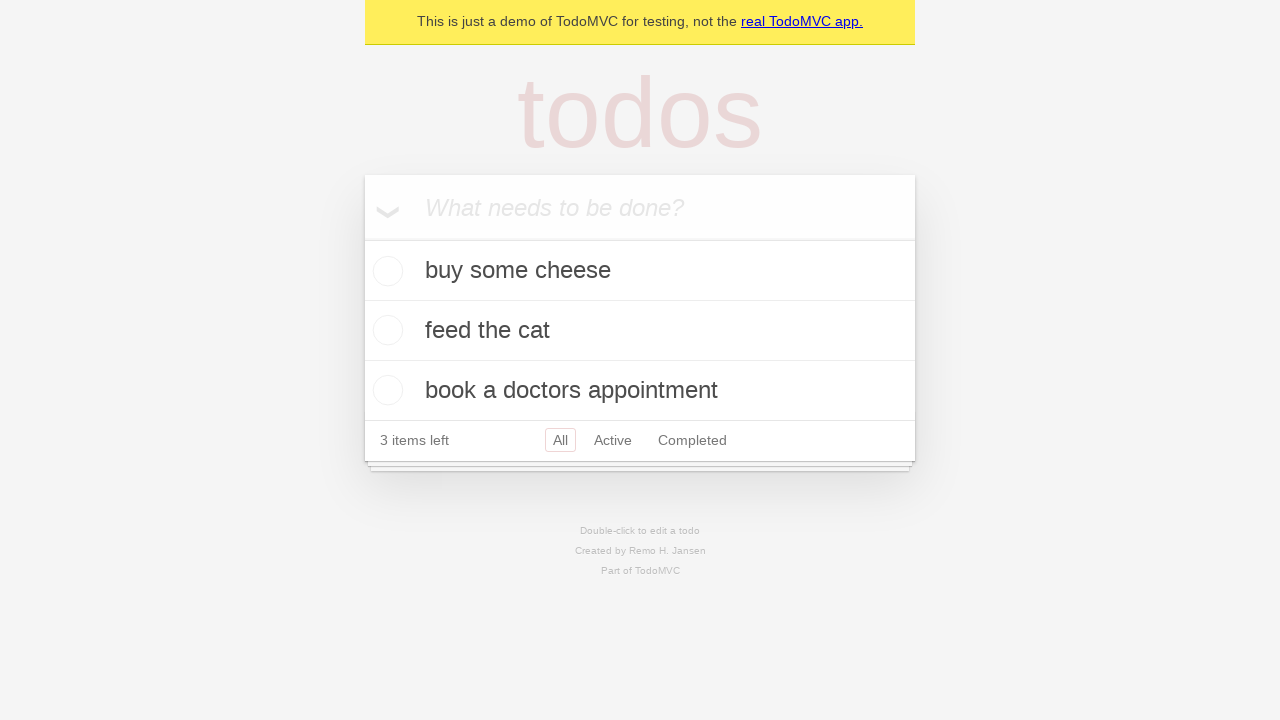

Located Active filter link
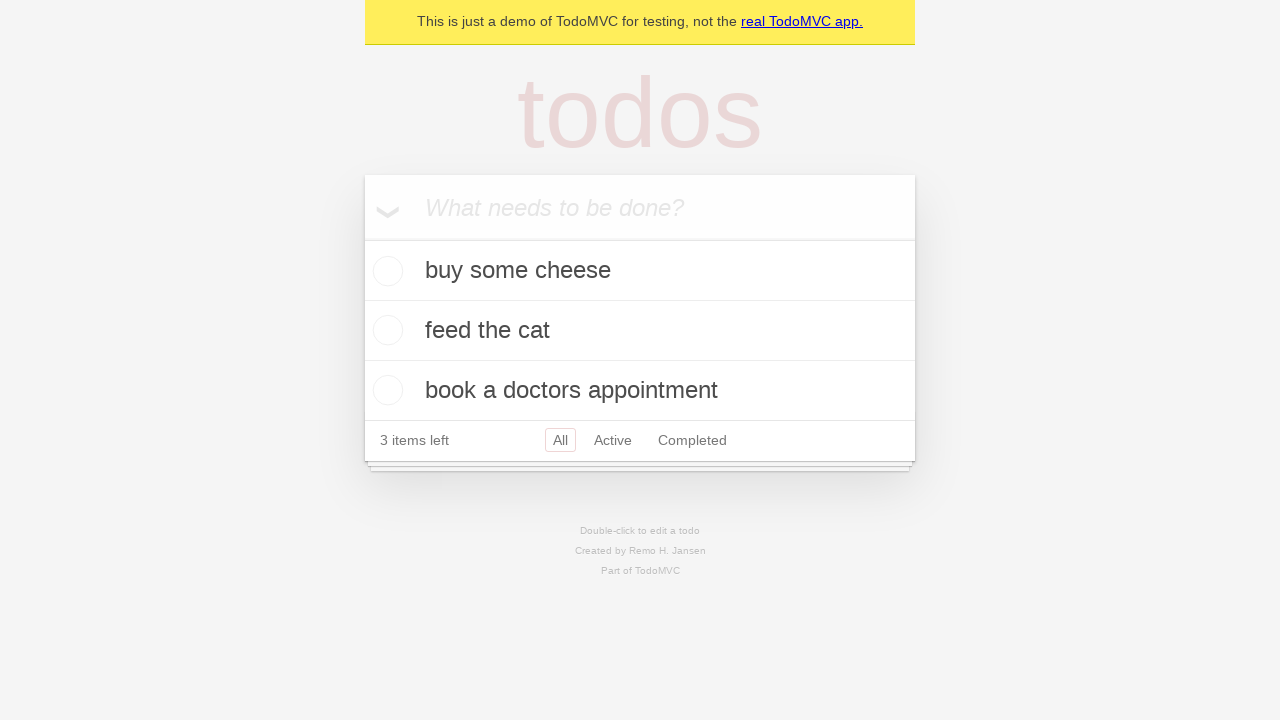

Located Completed filter link
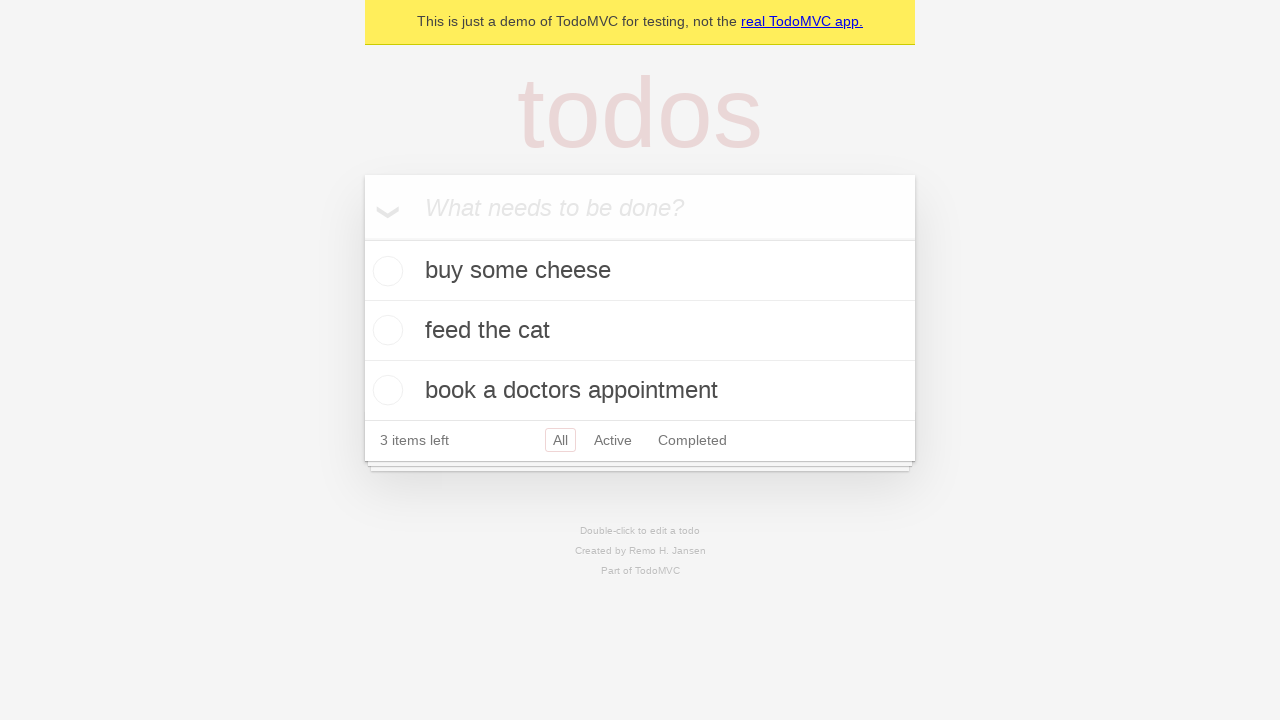

Clicked Active filter link at (613, 440) on internal:role=link[name="Active"i]
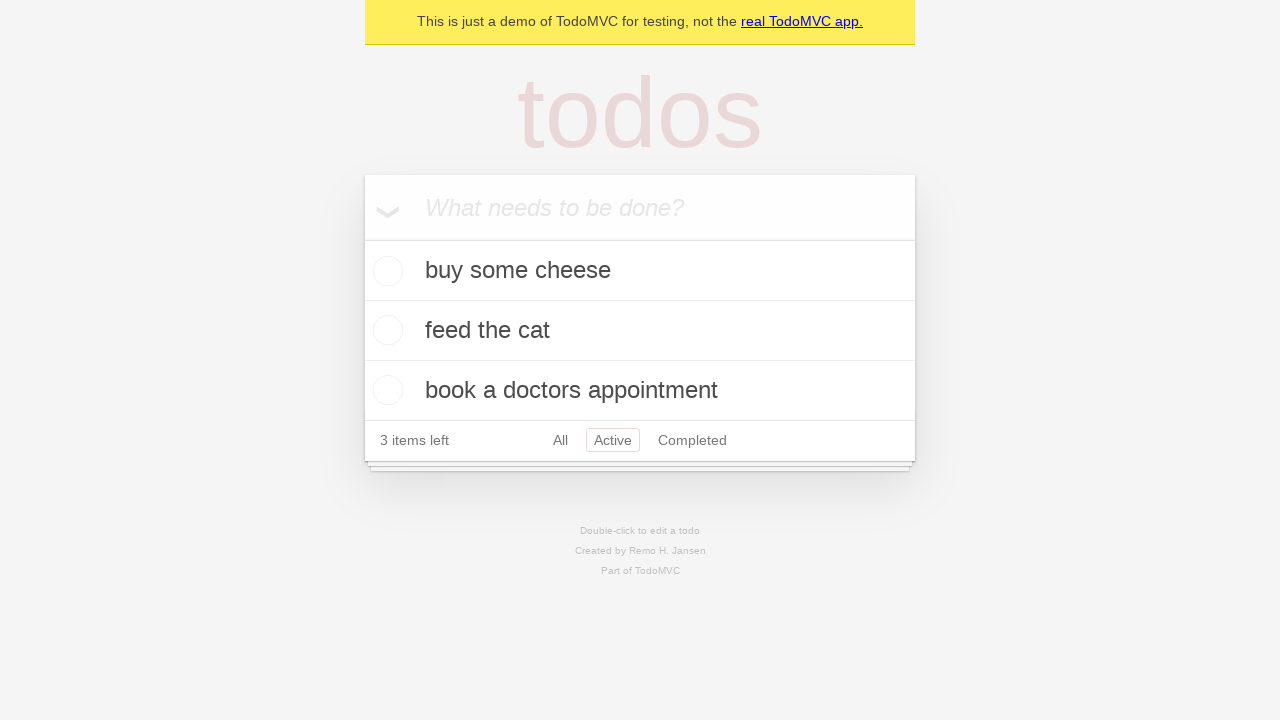

Clicked Completed filter link to verify currently applied filter is highlighted with selected class at (692, 440) on internal:role=link[name="Completed"i]
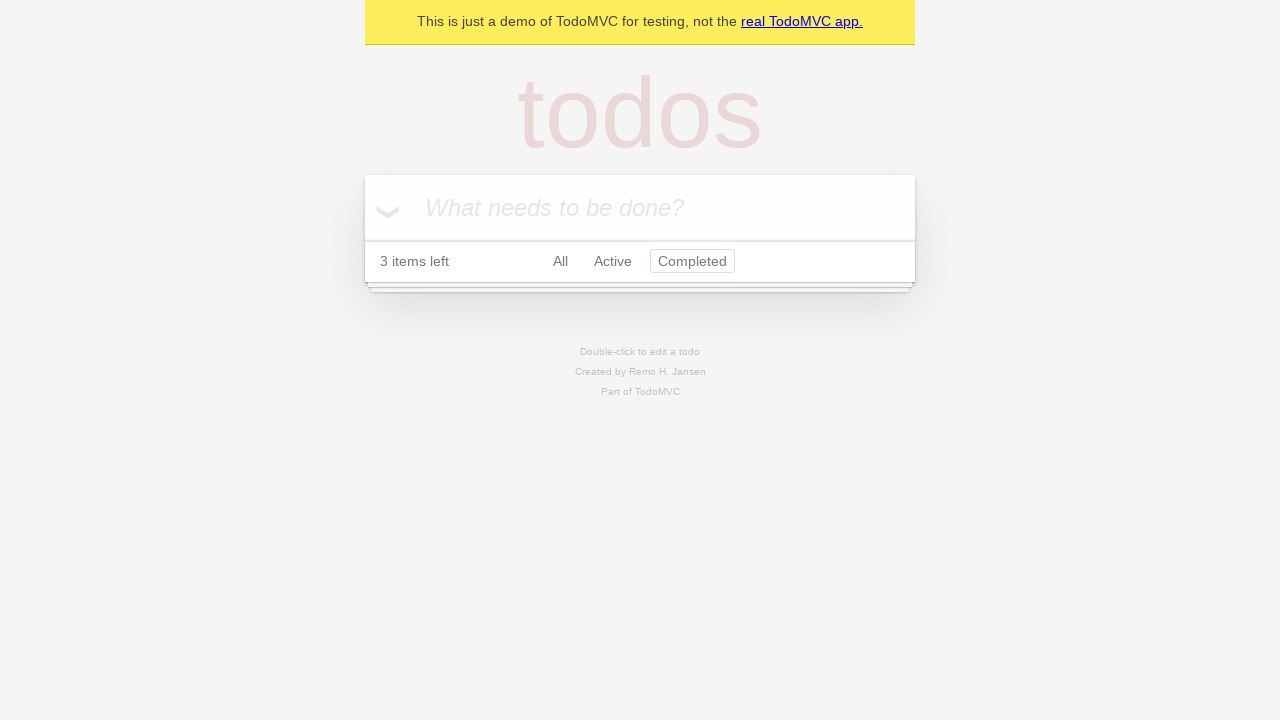

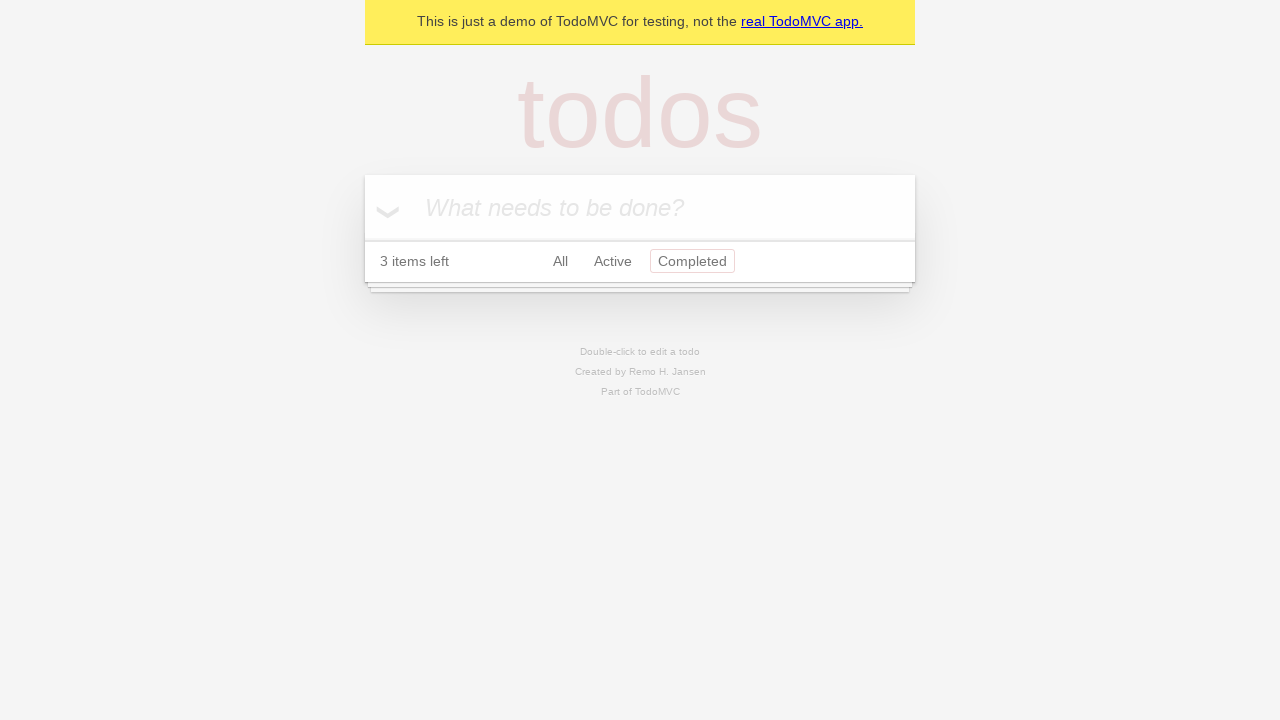